Tests jQuery UI drag and drop functionality by dragging an element to a droppable area and verifying the drop was successful

Starting URL: http://jqueryui.com/droppable/

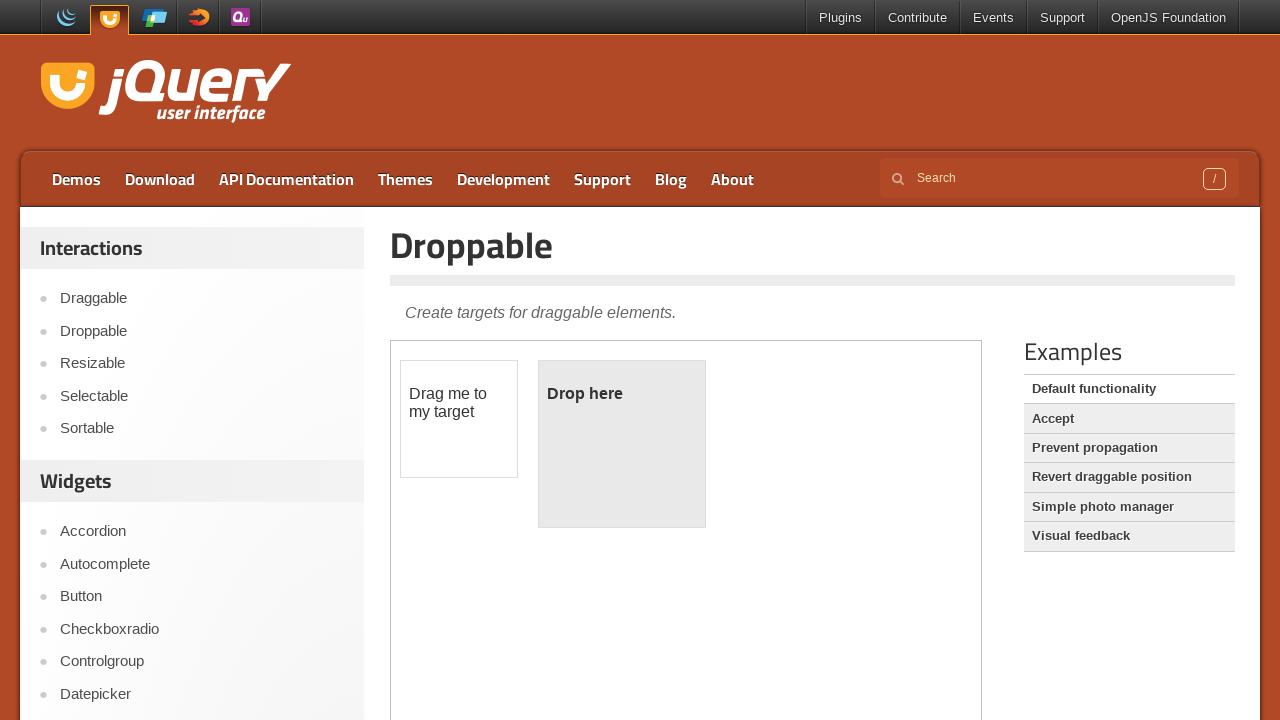

Located and switched to demo iframe
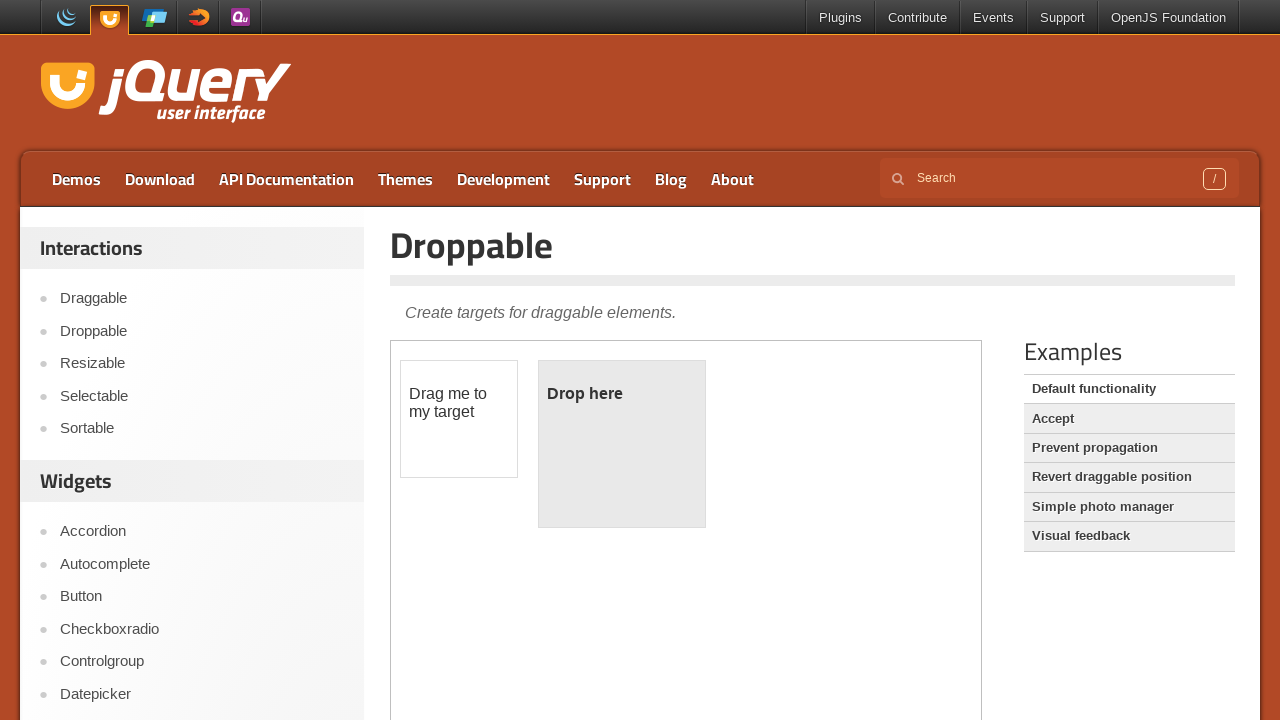

Located draggable element with id 'draggable'
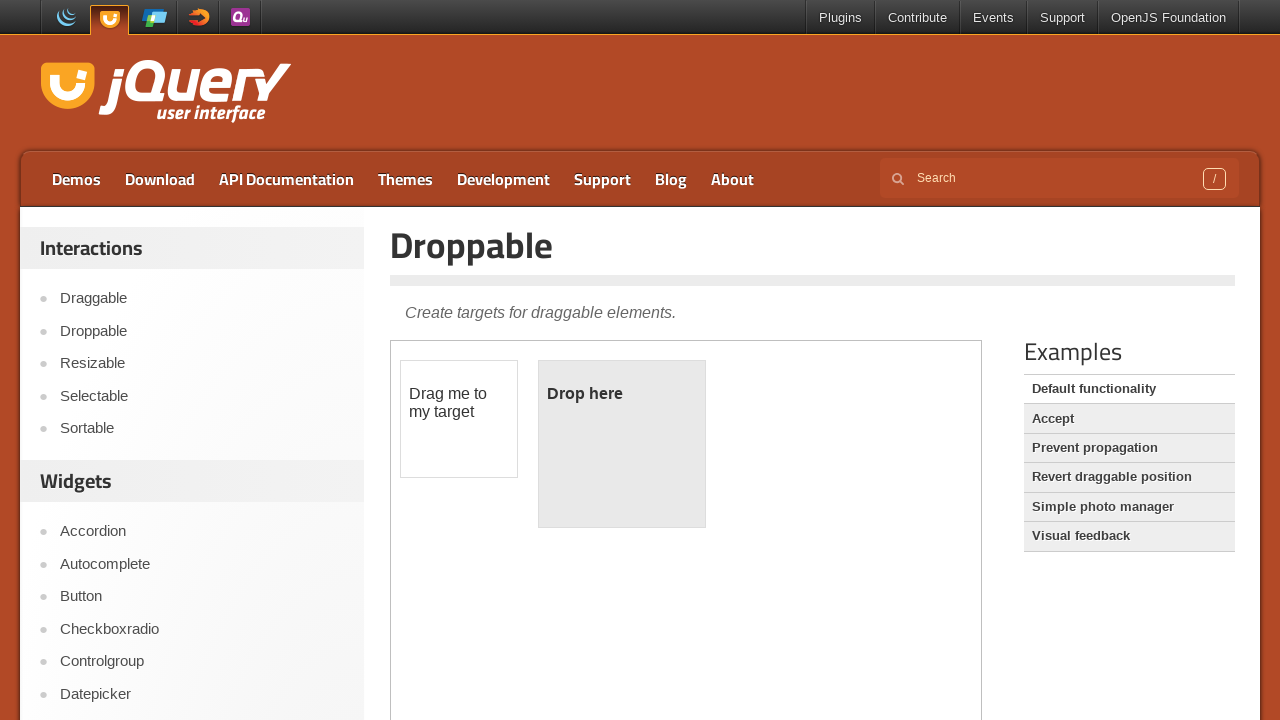

Located droppable element with id 'droppable'
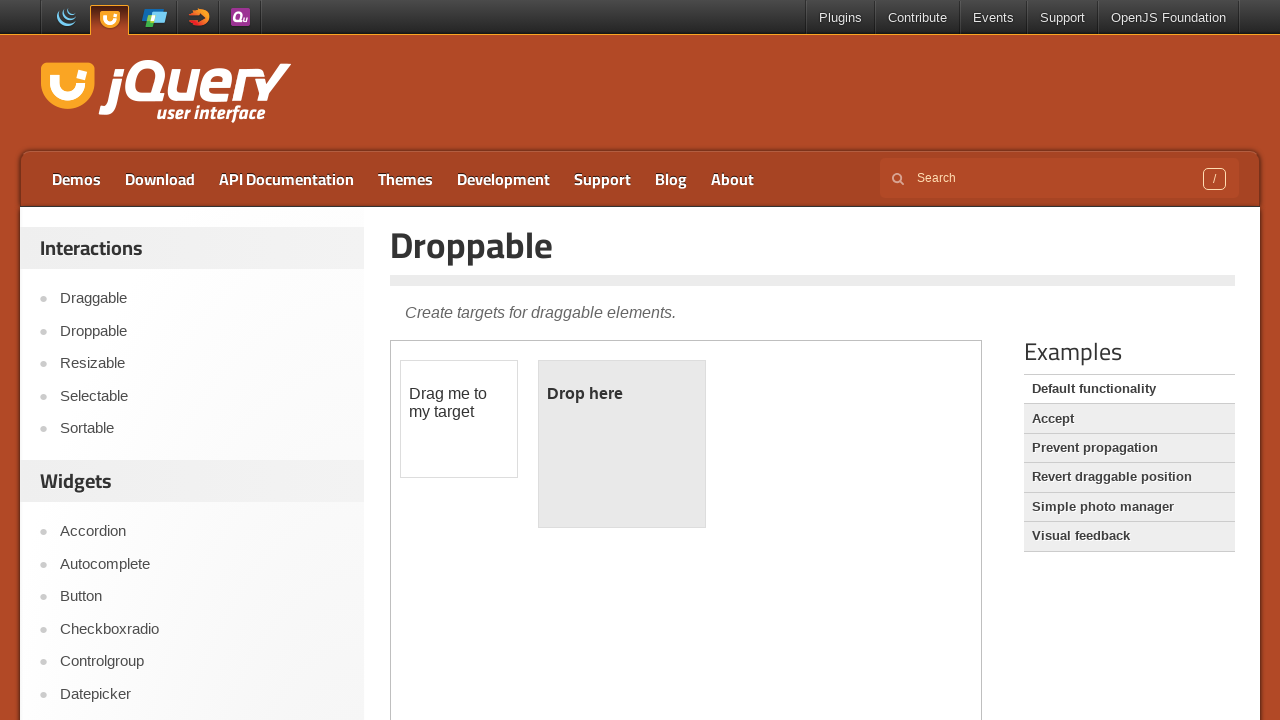

Dragged draggable element to droppable area at (622, 444)
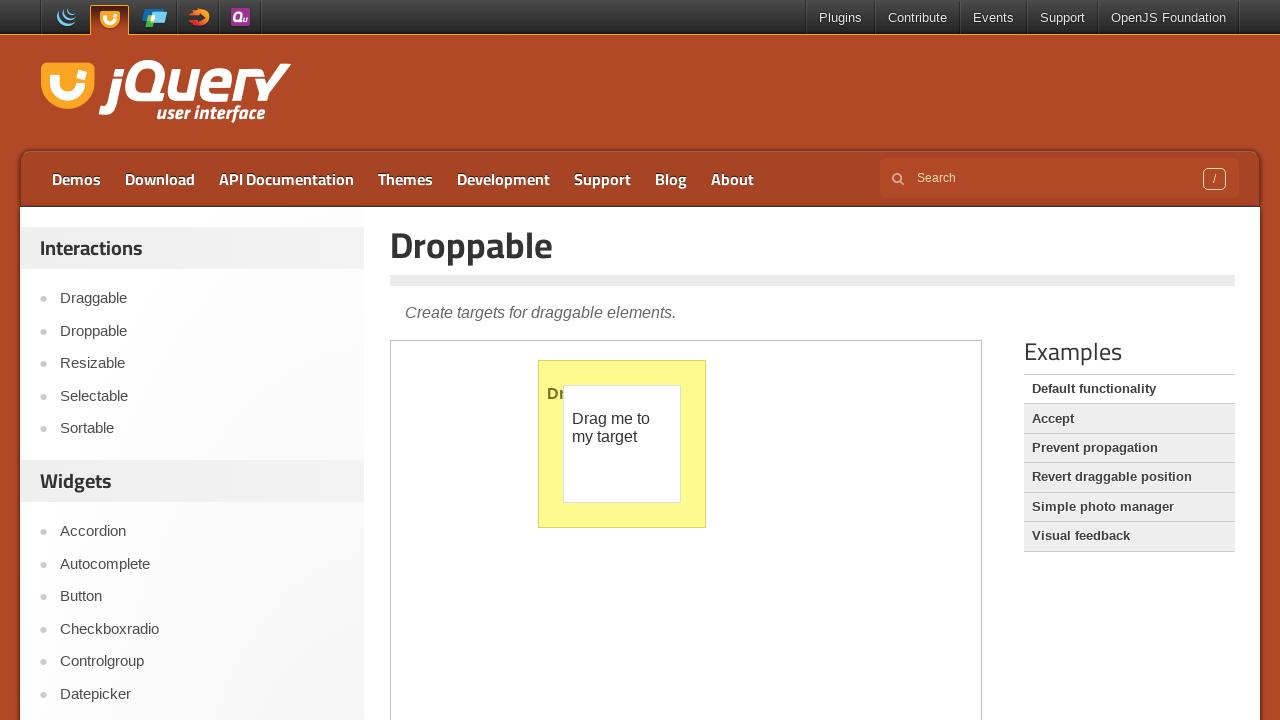

Retrieved text content from dropped element
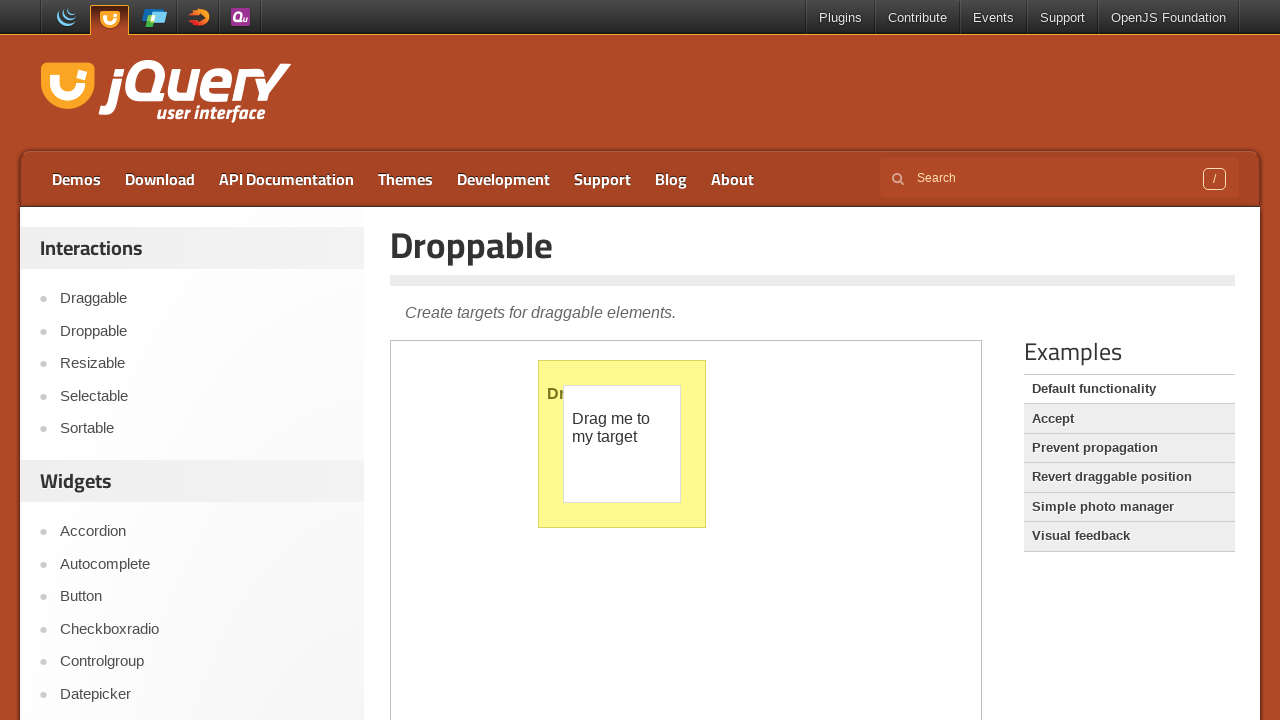

Verified dropped element text is 'Dropped!'
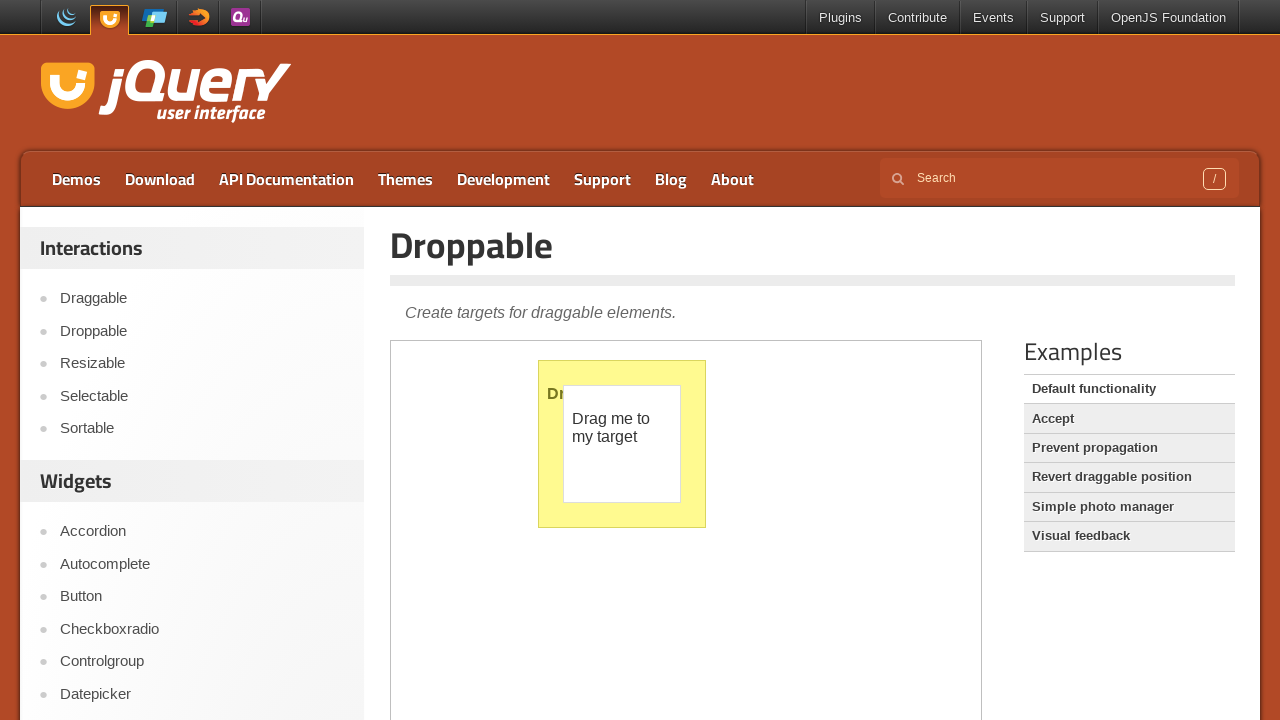

Located dropped element paragraph for color verification
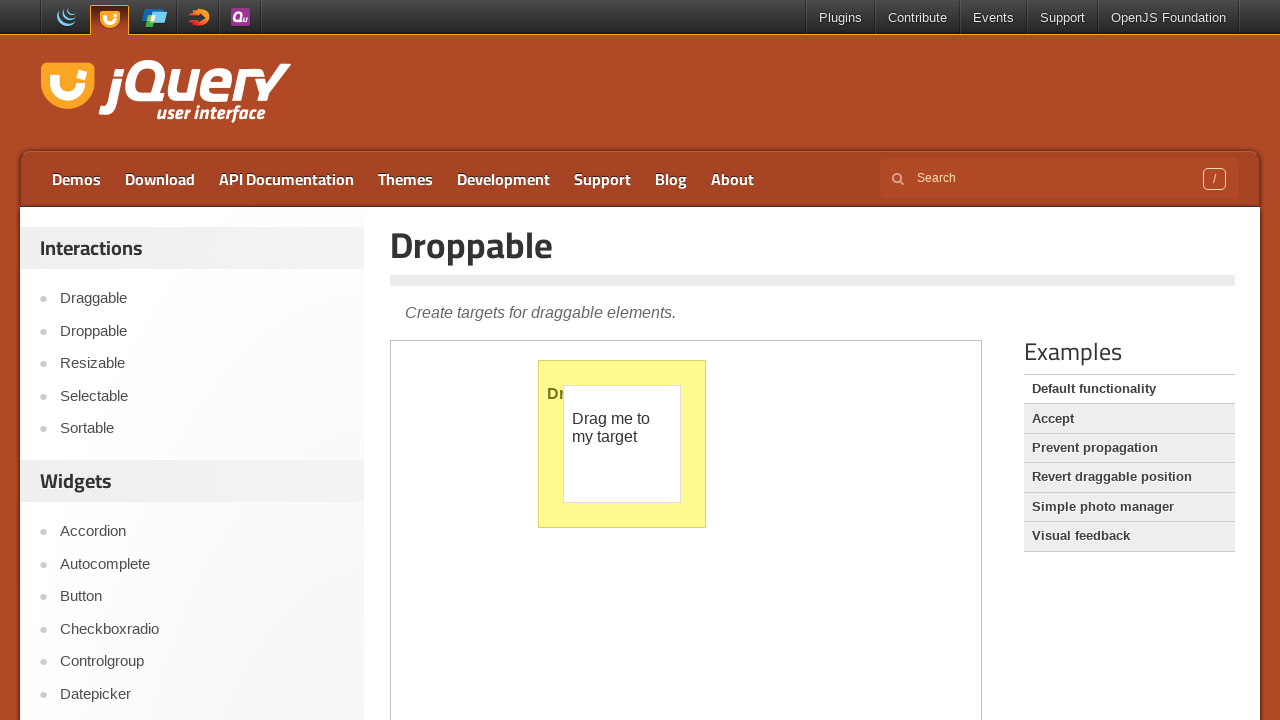

Retrieved computed color style of dropped element
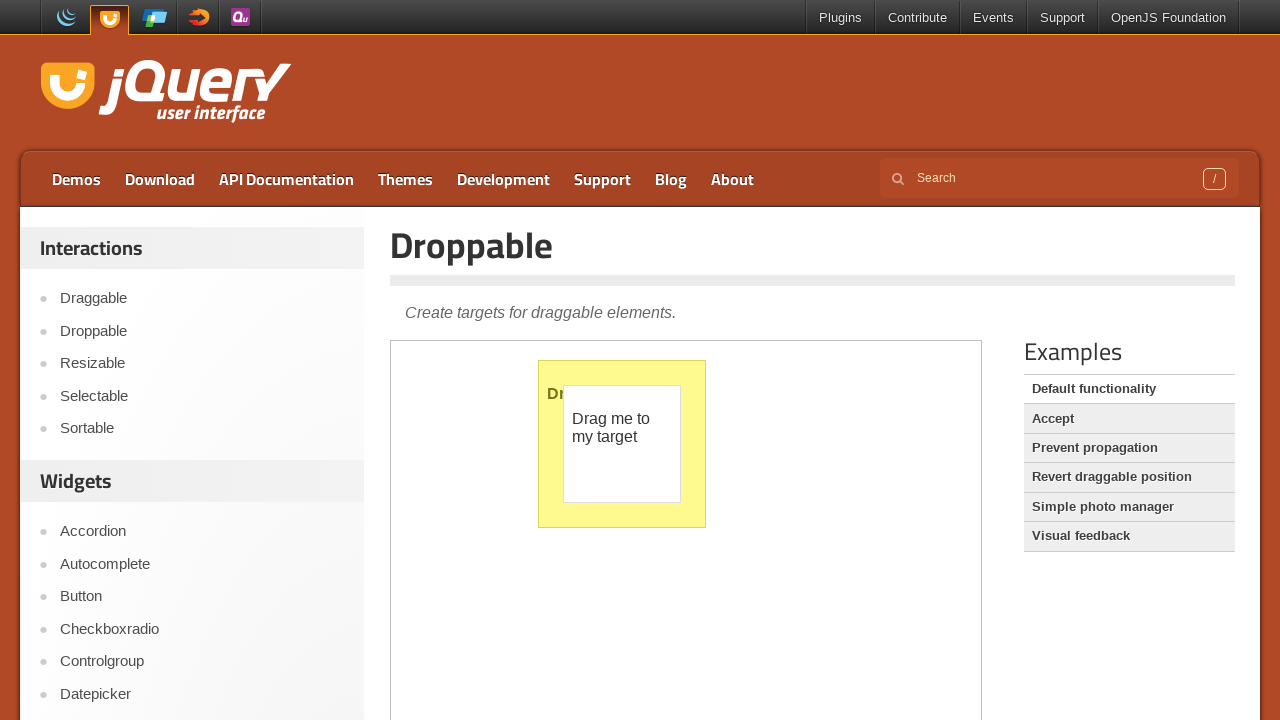

Verified dropped element color matches expected value rgb(119, 118, 32)
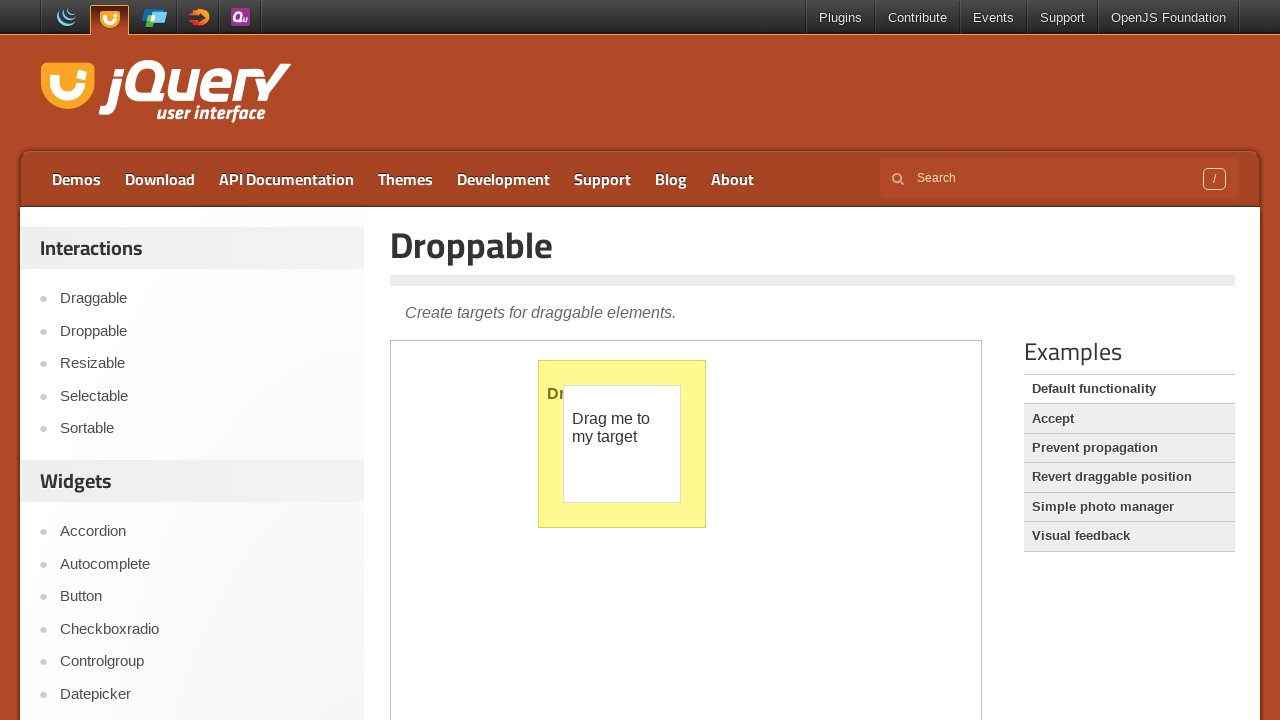

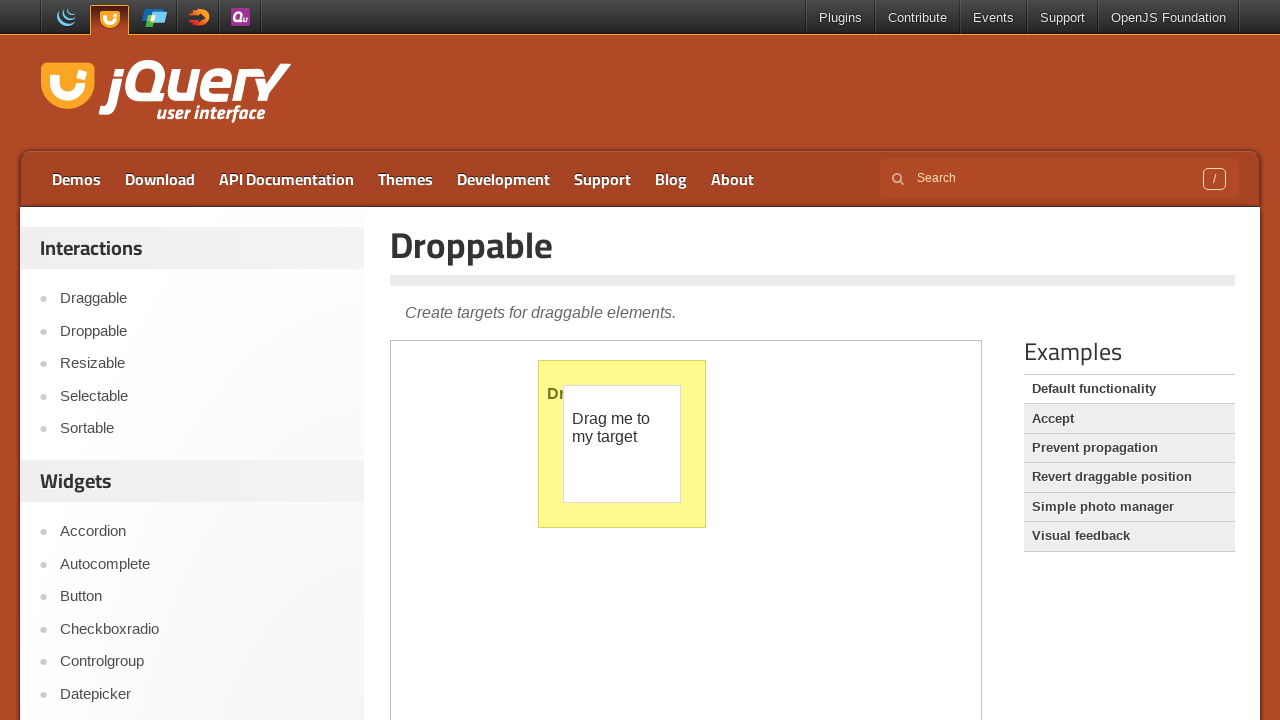